Tests dynamic dropdown functionality on a flight booking practice page by selecting origin and destination cities (Goa and Kolkata) from dropdown menus

Starting URL: https://rahulshettyacademy.com/dropdownsPractise/

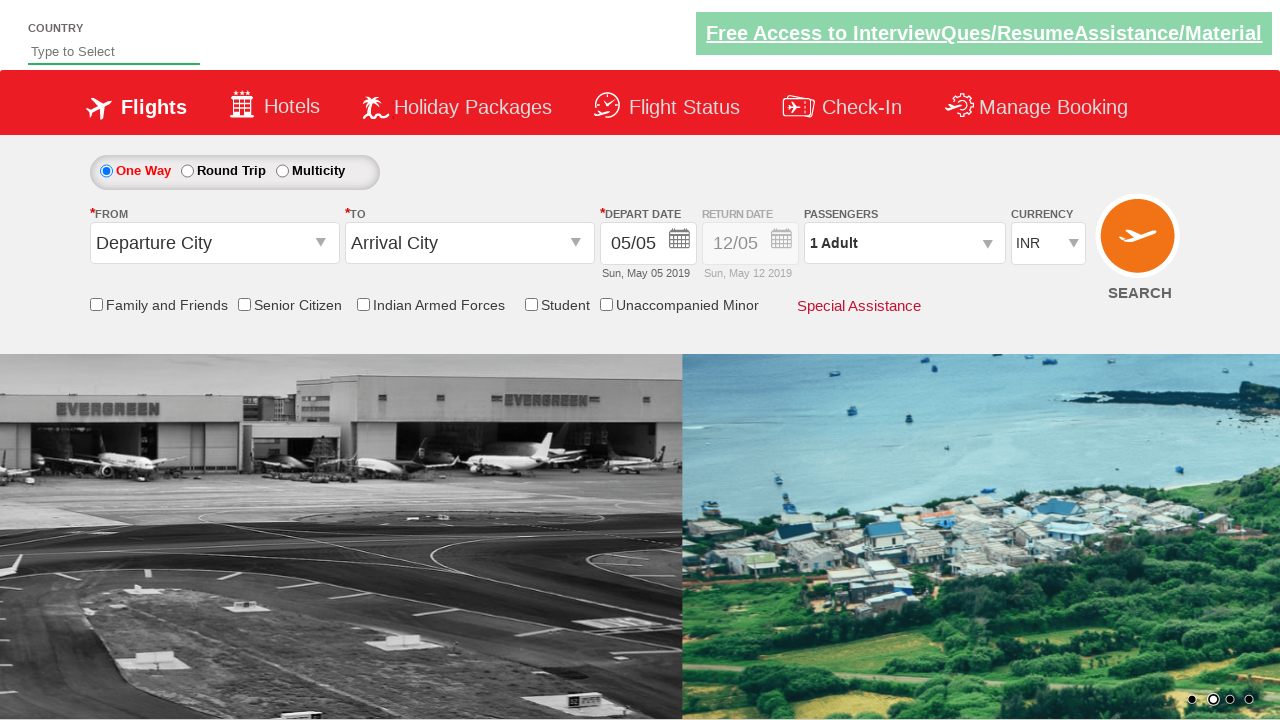

Clicked on the origin station dropdown to open it at (214, 243) on #ctl00_mainContent_ddl_originStation1_CTXT
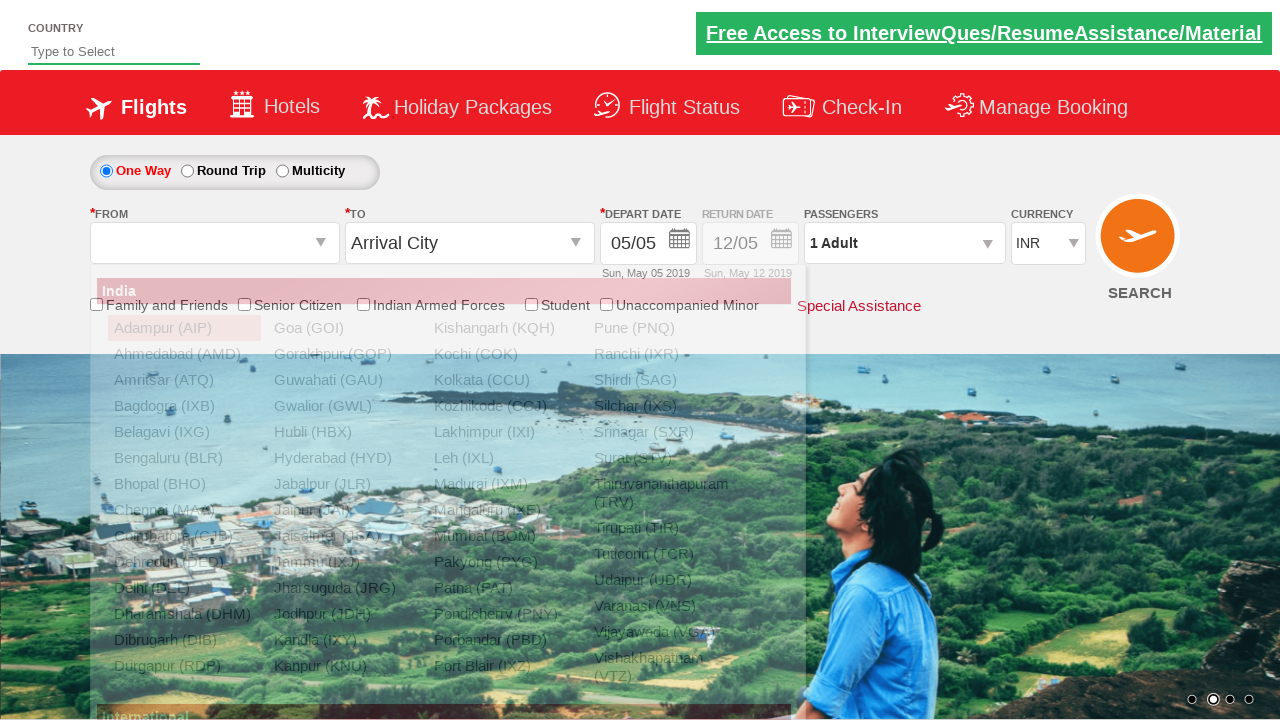

Selected Goa (GOI) as the origin city at (344, 328) on xpath=//li/a[@value='GOI']
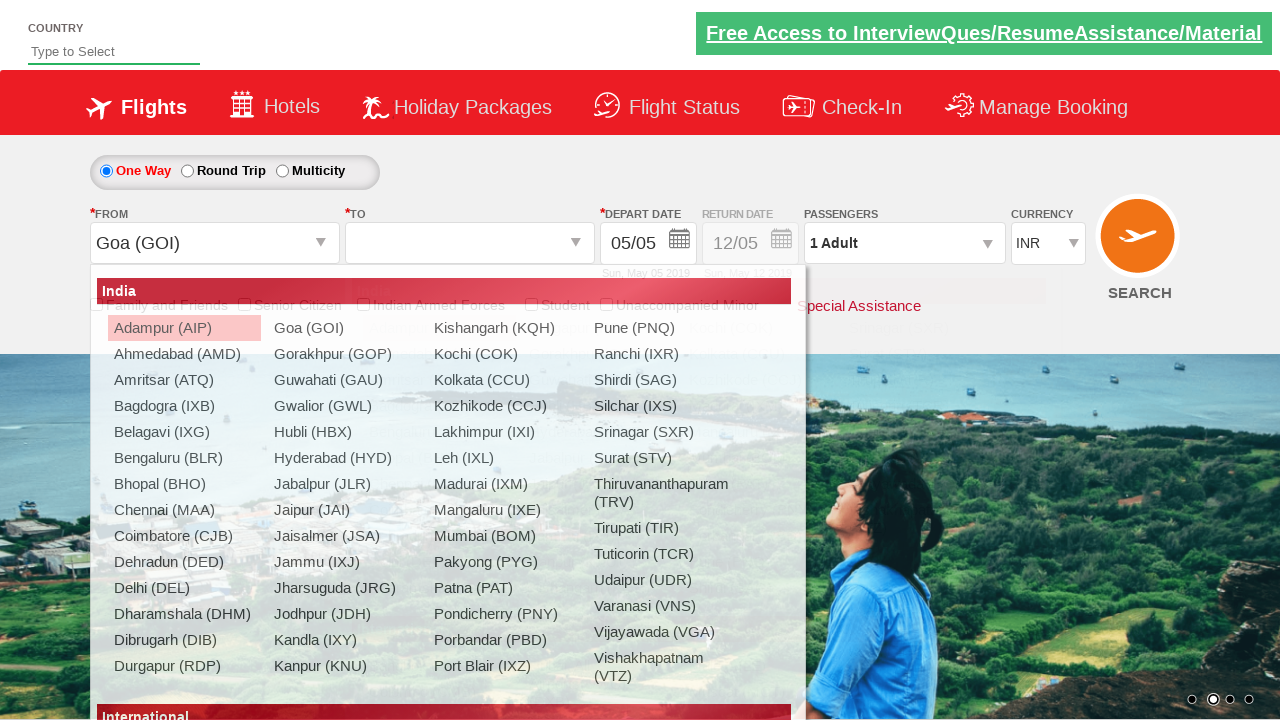

Waited for the destination dropdown to be ready
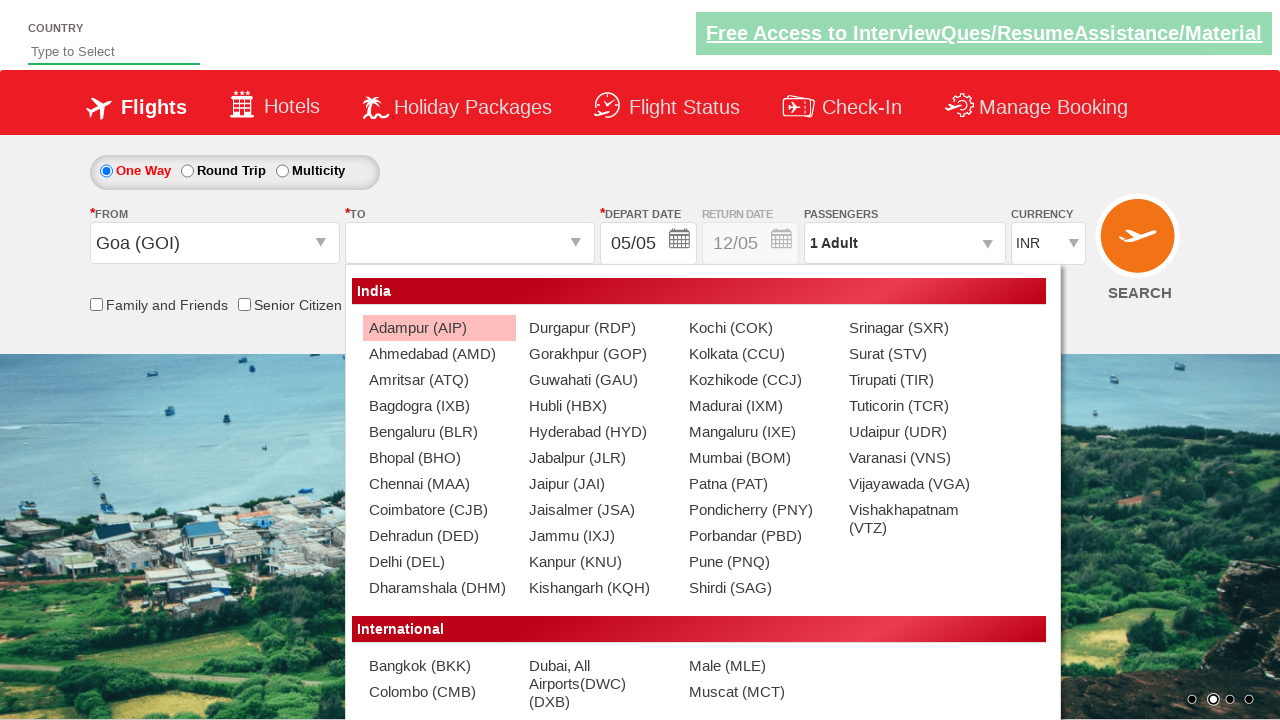

Selected Kolkata (CCU) as the destination city at (759, 354) on (//li/a[@value='CCU'])[2]
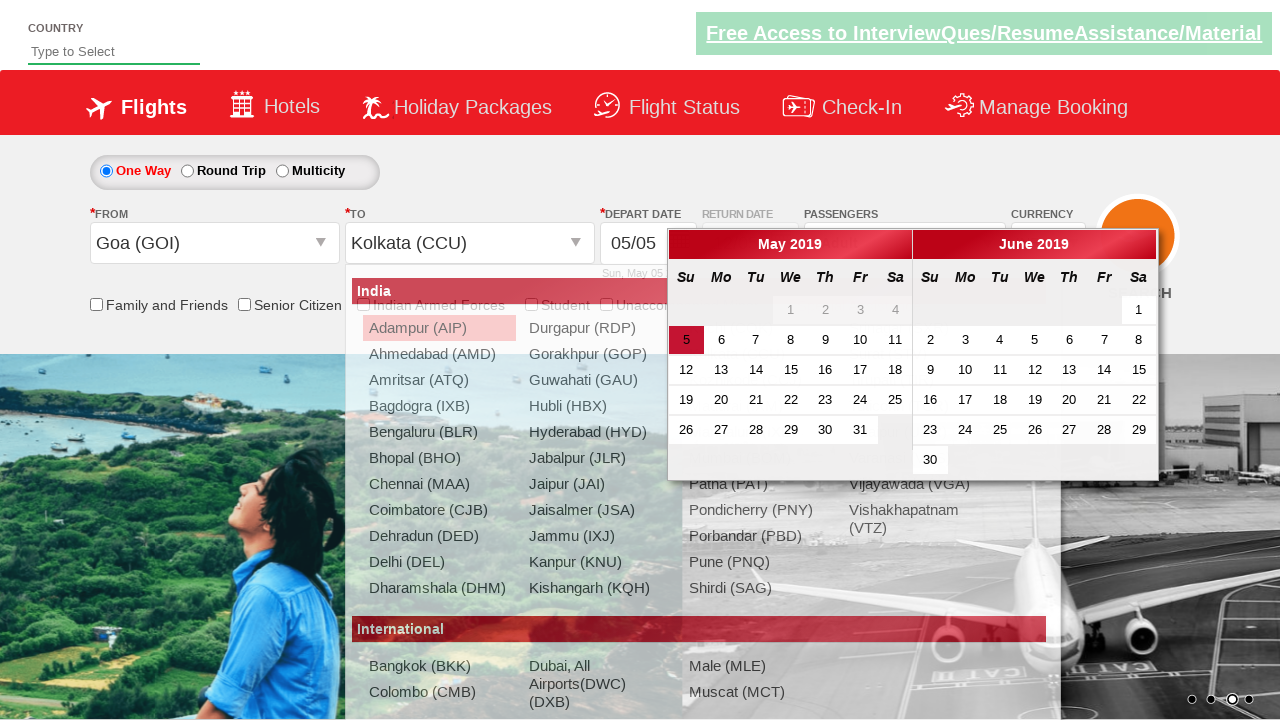

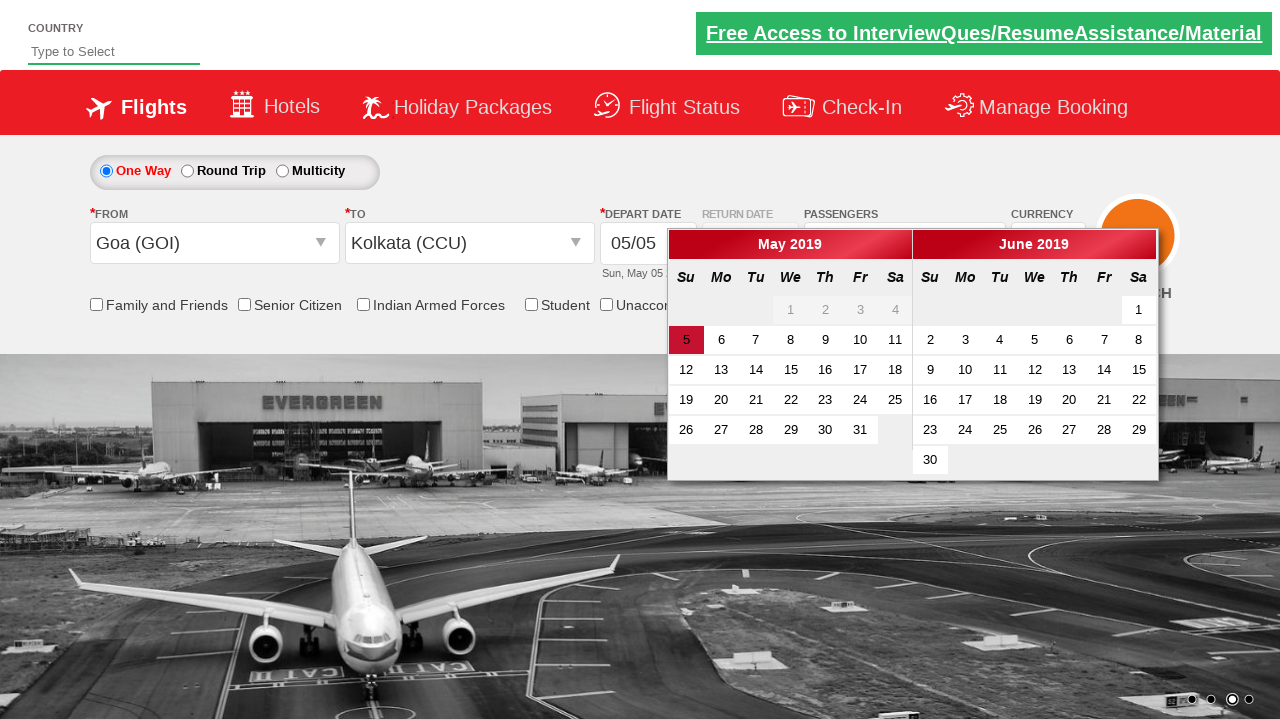